Tests drag and drop functionality by dragging an element from a "Drag" box and dropping it into a "Drop here" box, then verifying the "Dropped!" text appears.

Starting URL: https://qavbox.github.io/demo/dragndrop/

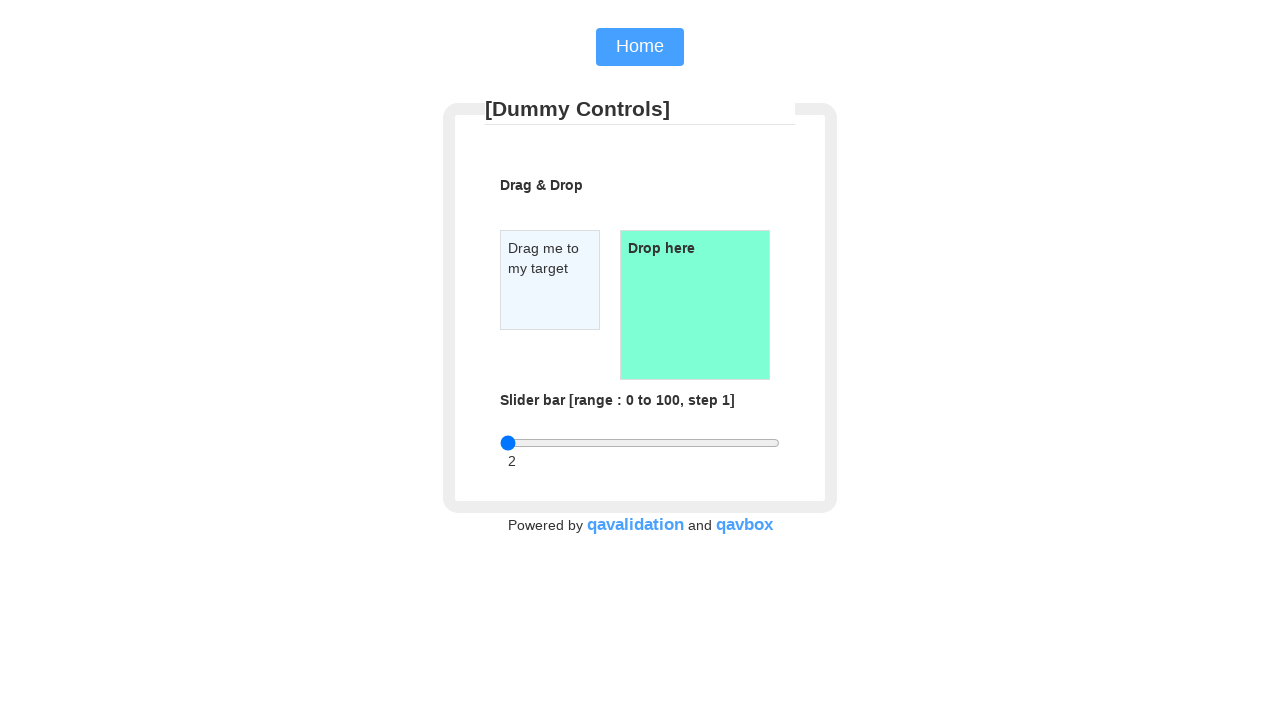

Waited for draggable element to be visible
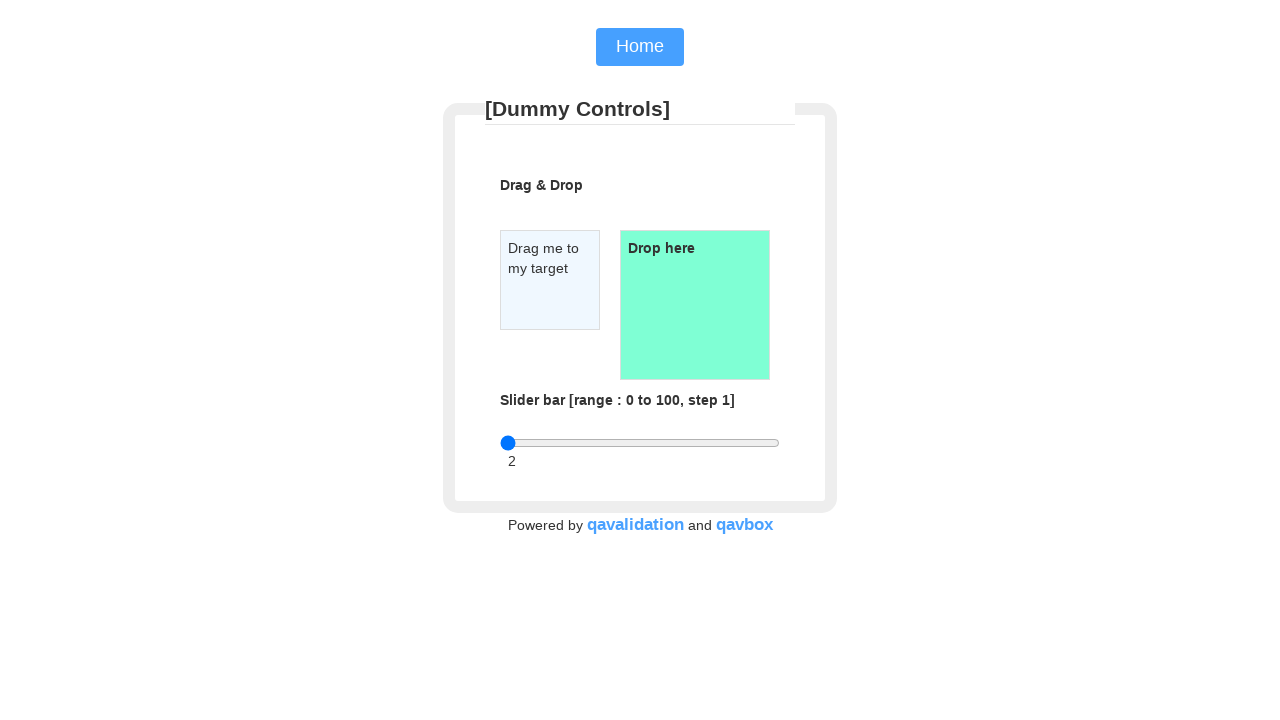

Waited for droppable element to be visible
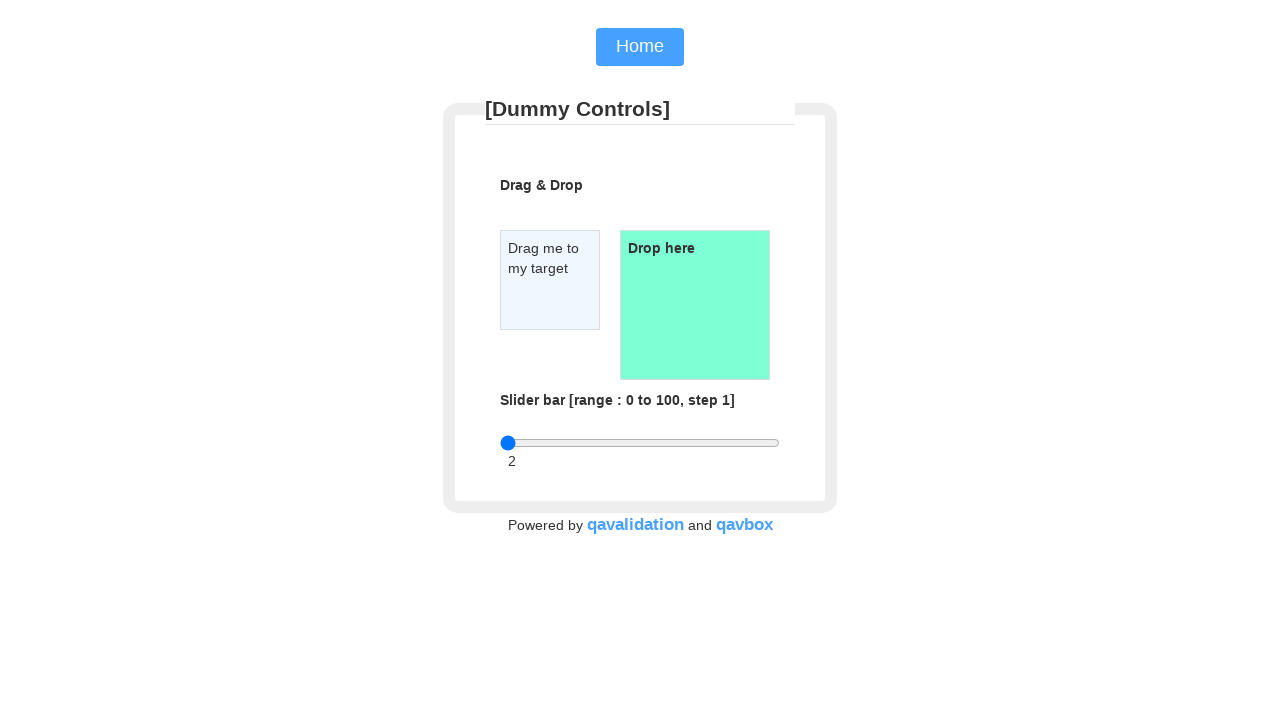

Located the draggable element
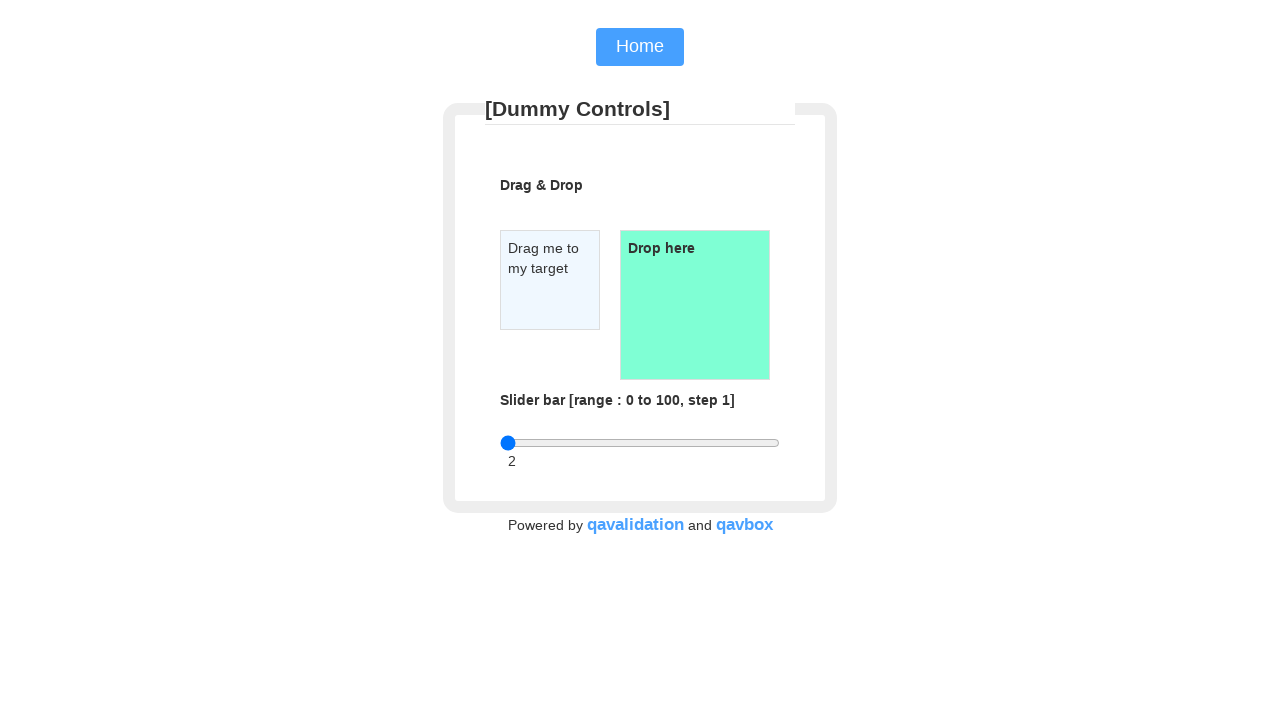

Located the droppable element
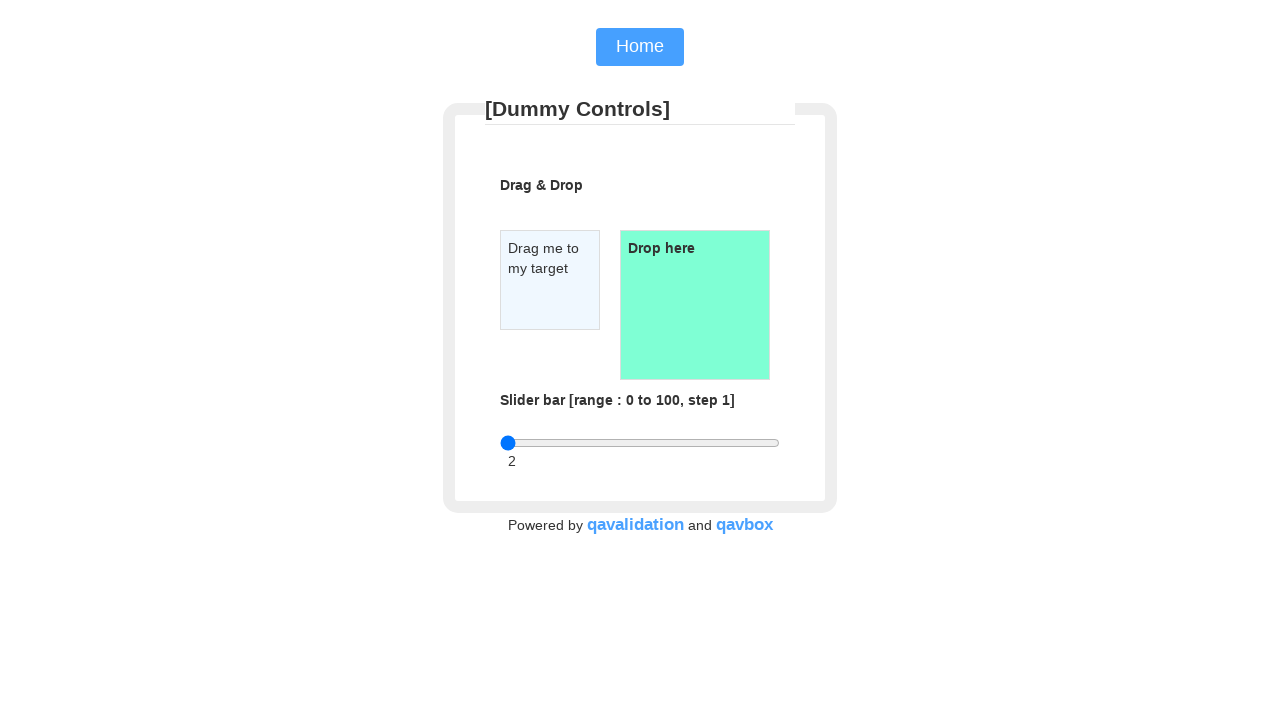

Dragged element from Drag box and dropped it into Drop here box at (695, 305)
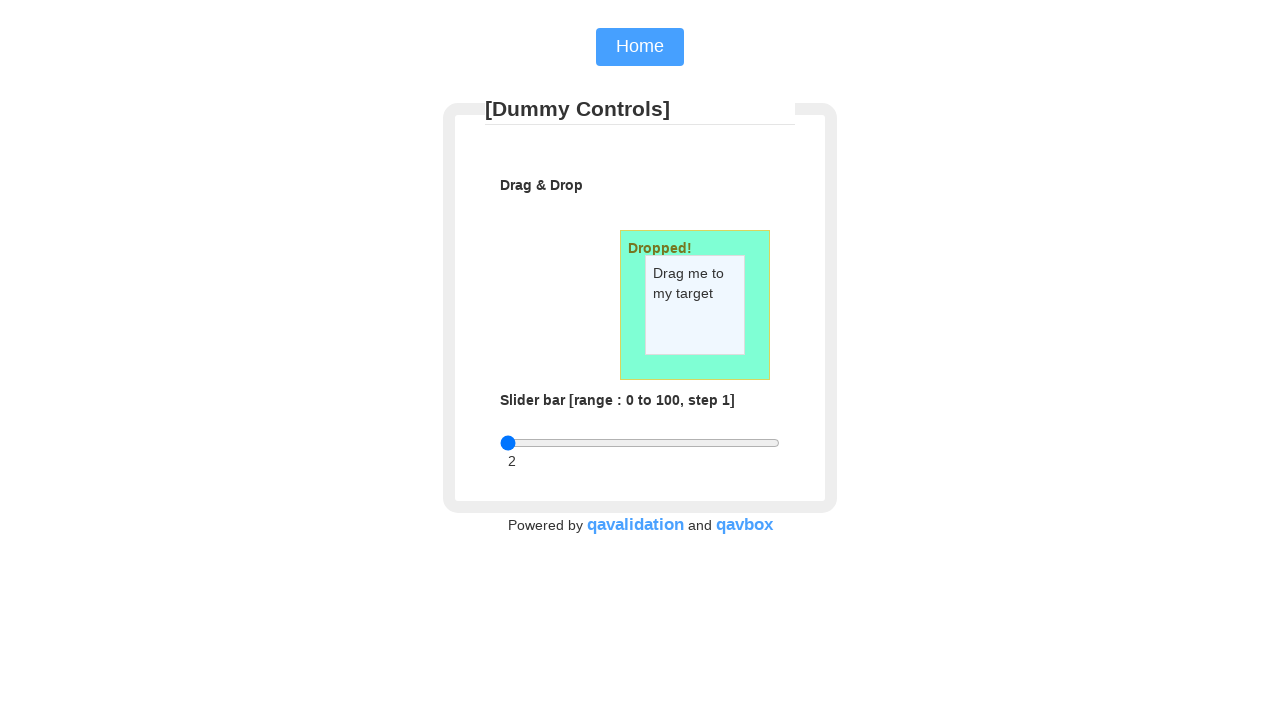

Verified 'Dropped!' text appeared in drop zone
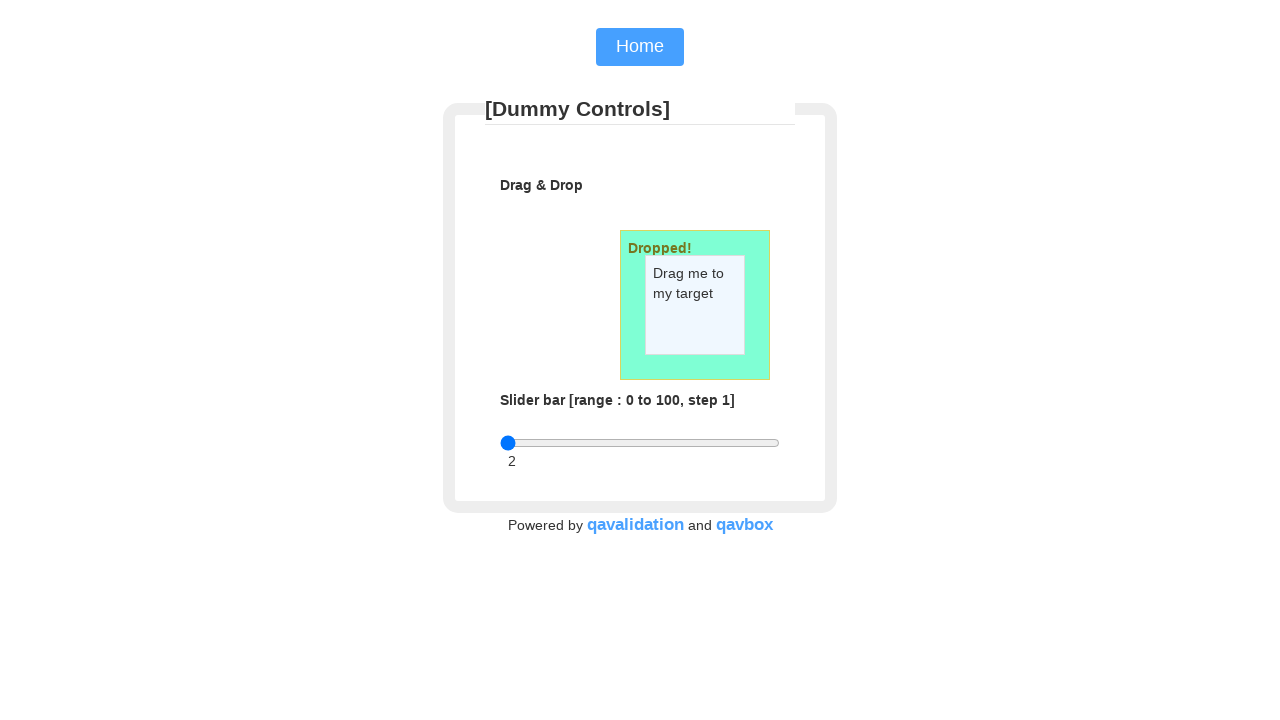

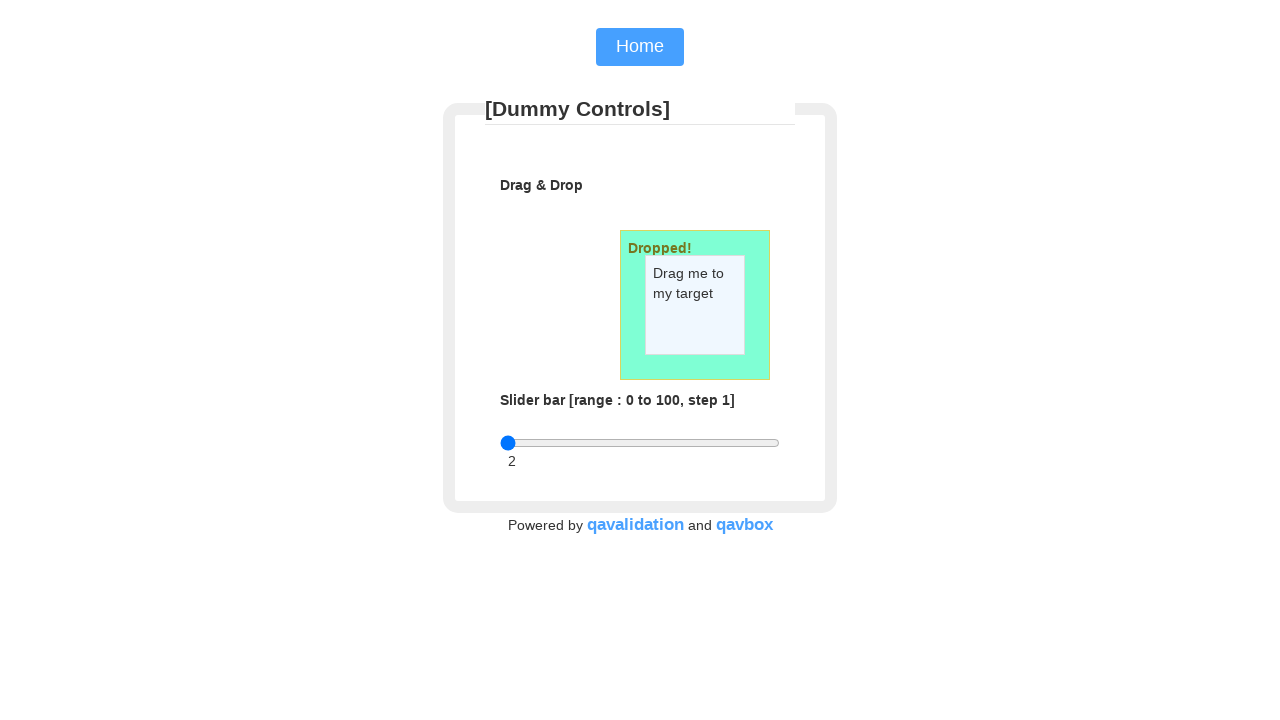